Tests the feedback form functionality by clicking the feedback button, filling out the form with name, email, subject and comment, then submitting.

Starting URL: http://zero.webappsecurity.com/index.html

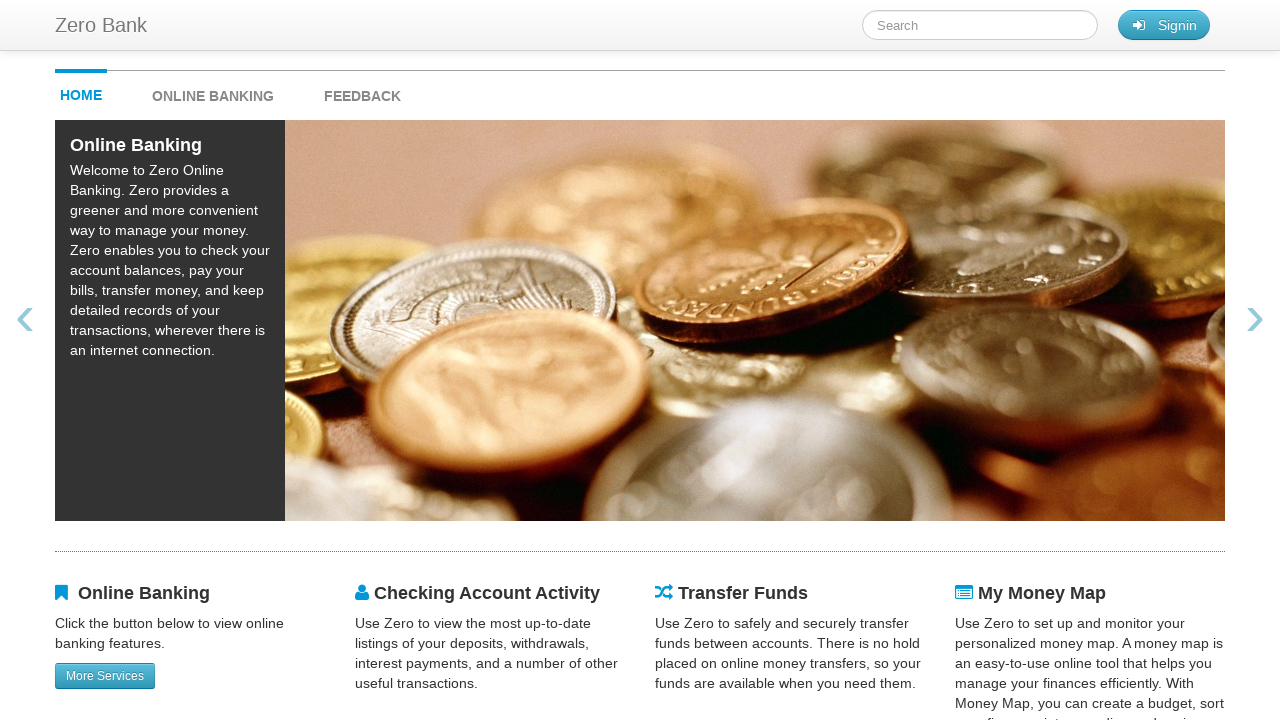

Clicked the Feedback button at (362, 91) on #feedback
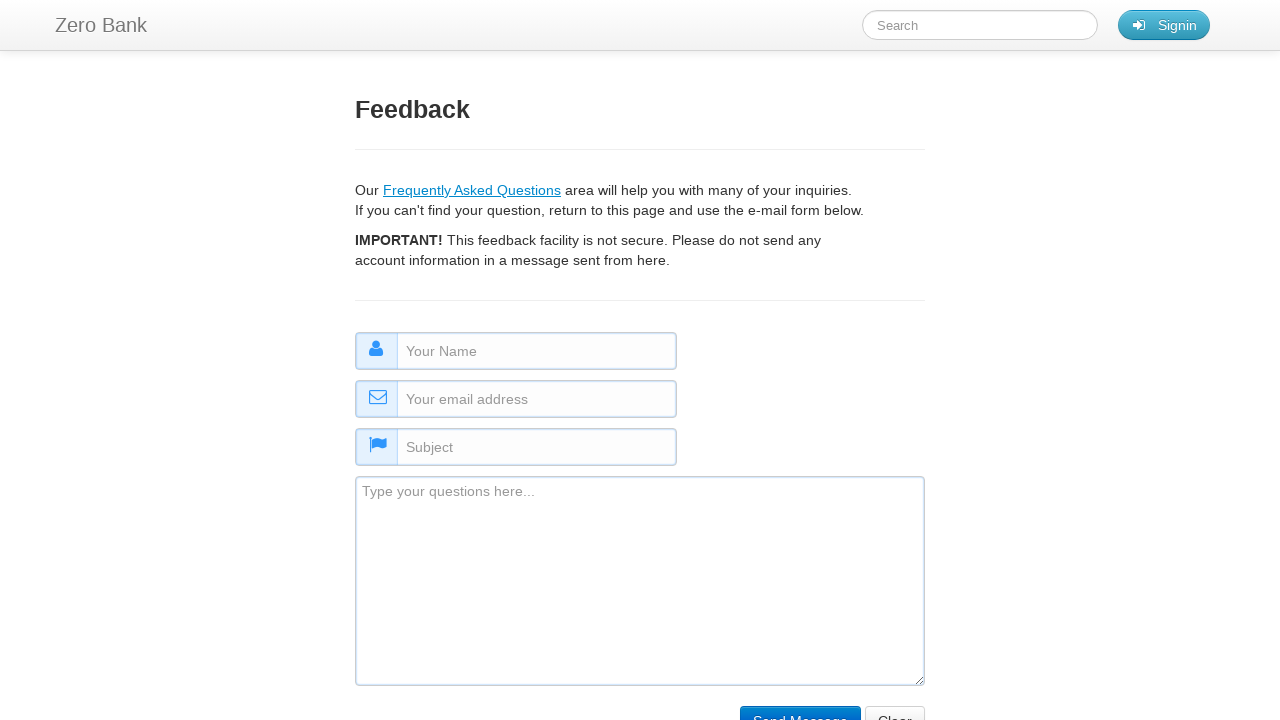

Filled in name field with 'Dejan' on #name
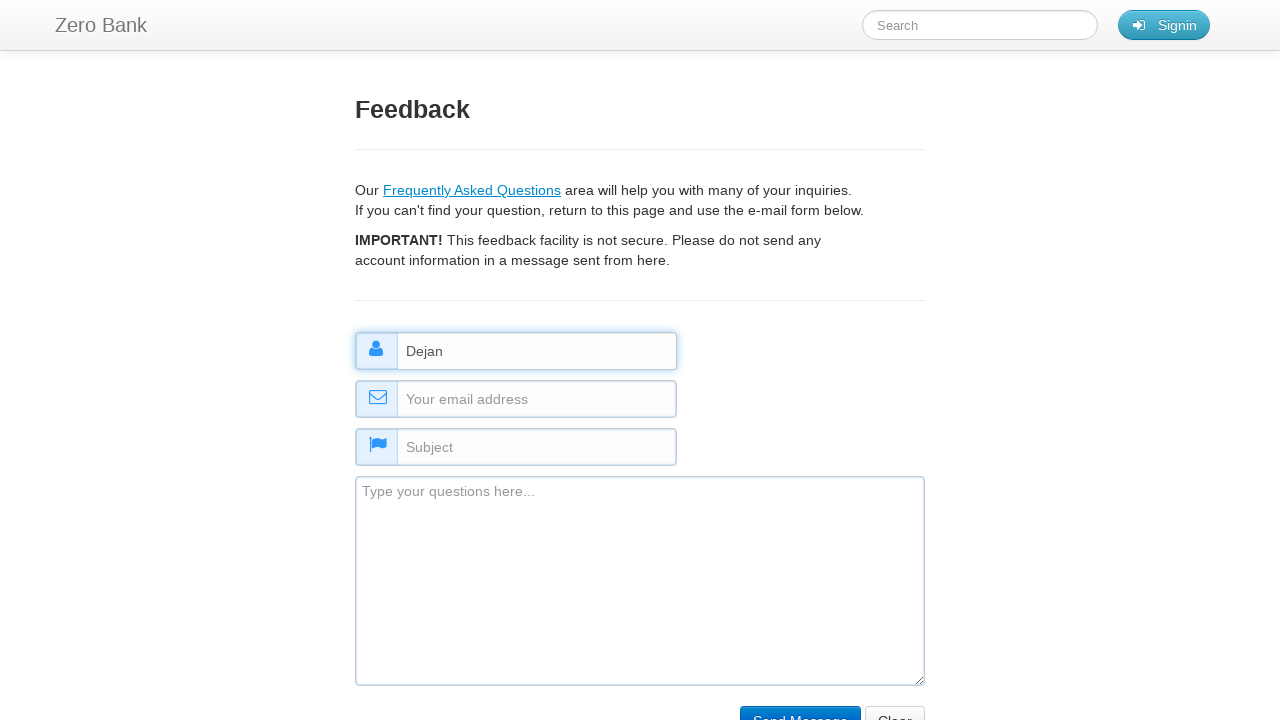

Filled in email field with 'mail@test.com' on #email
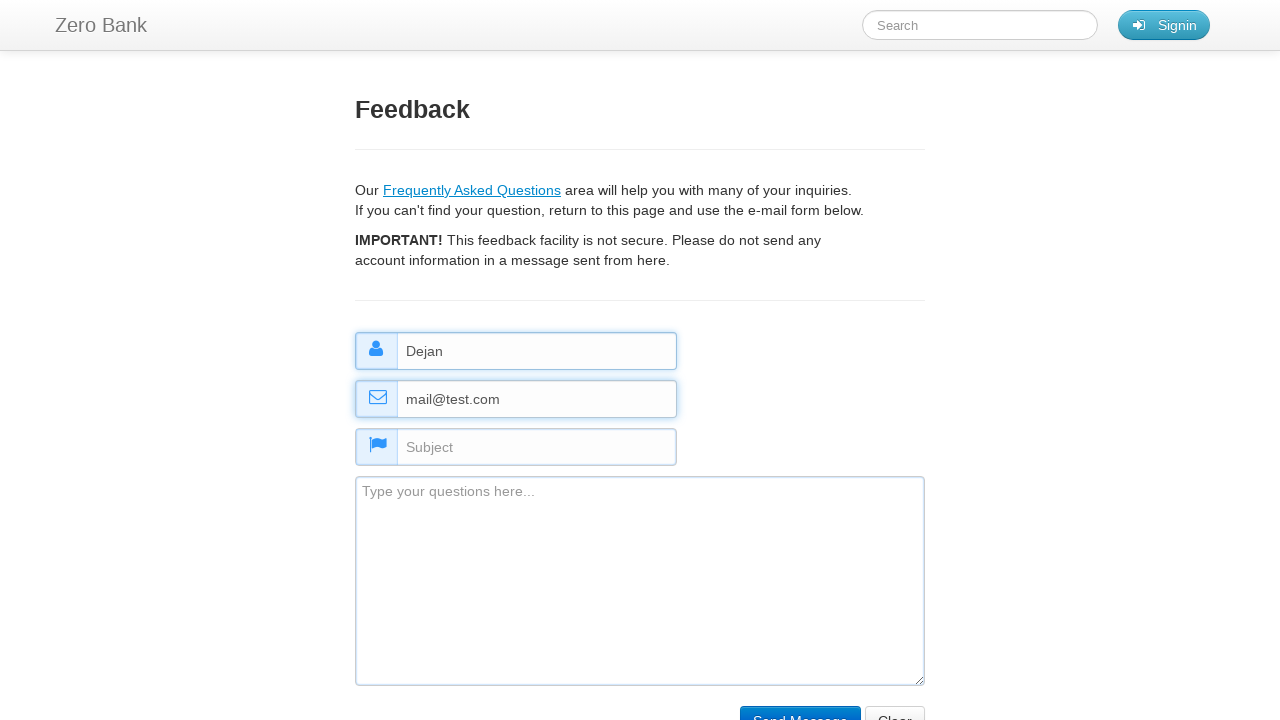

Filled in subject field with 'Testiranje' on #subject
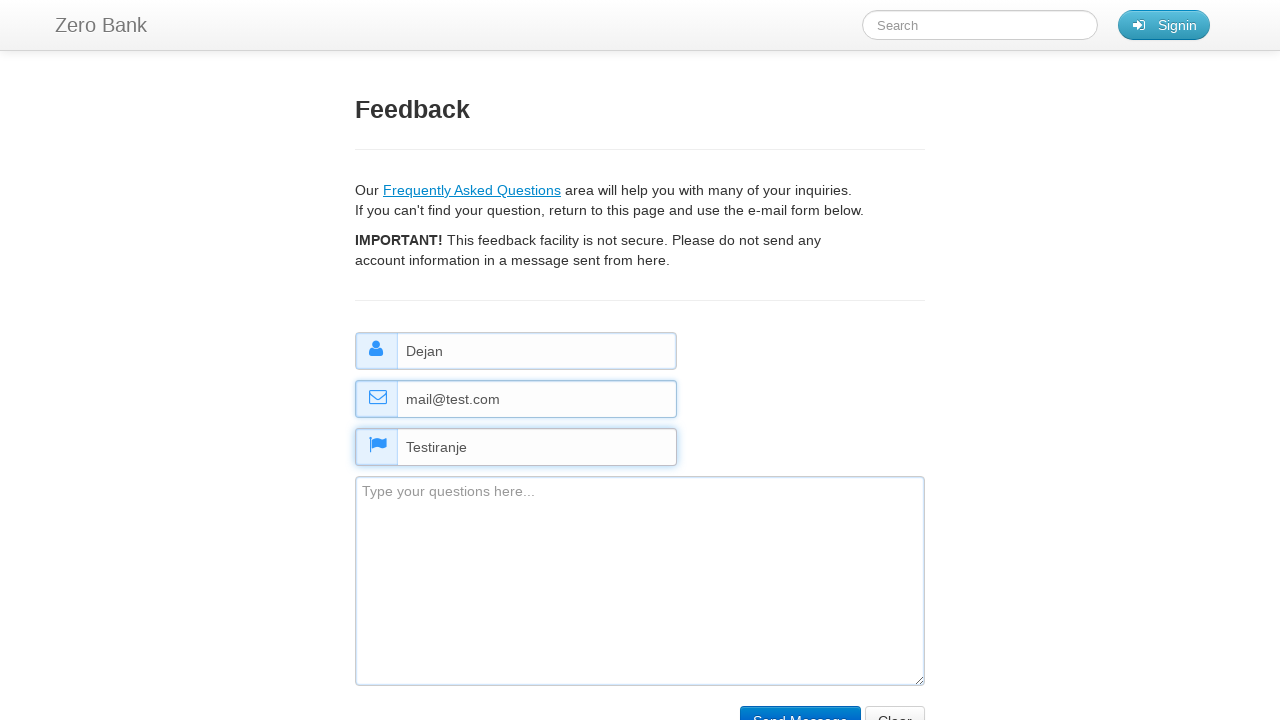

Filled in comment field with 'Komentar testa' on #comment
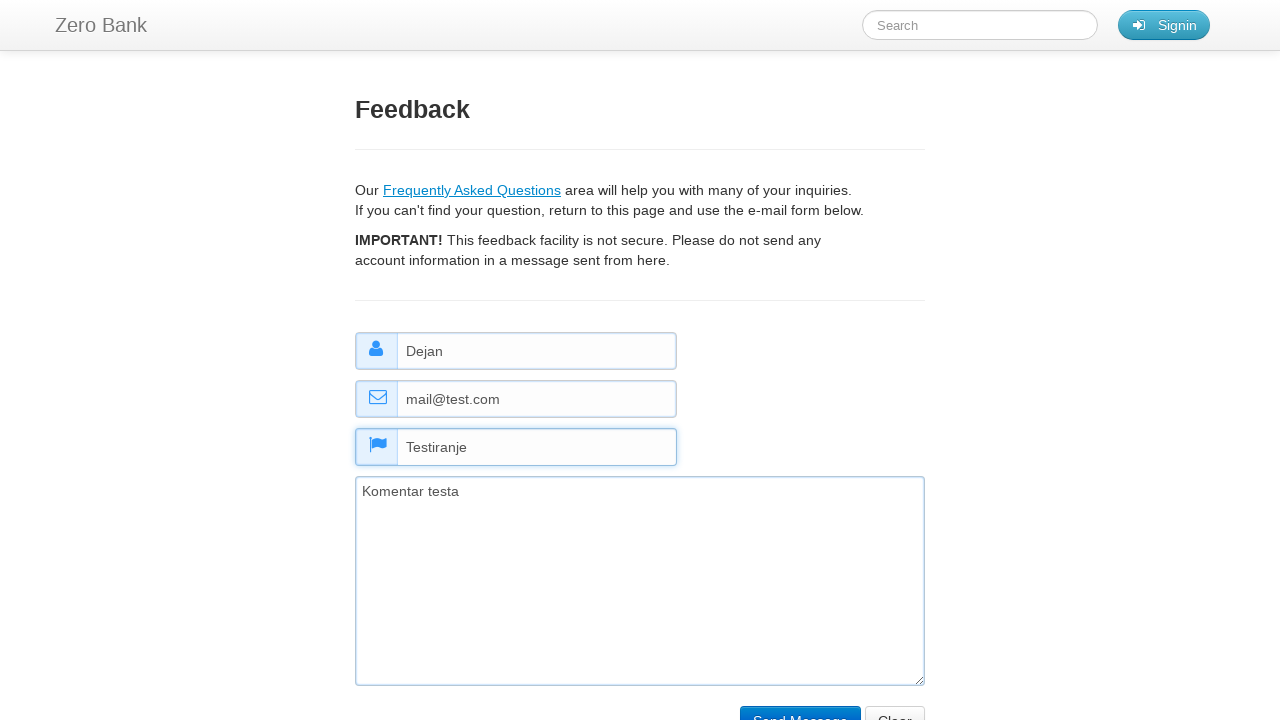

Waited 1000ms for form to be ready
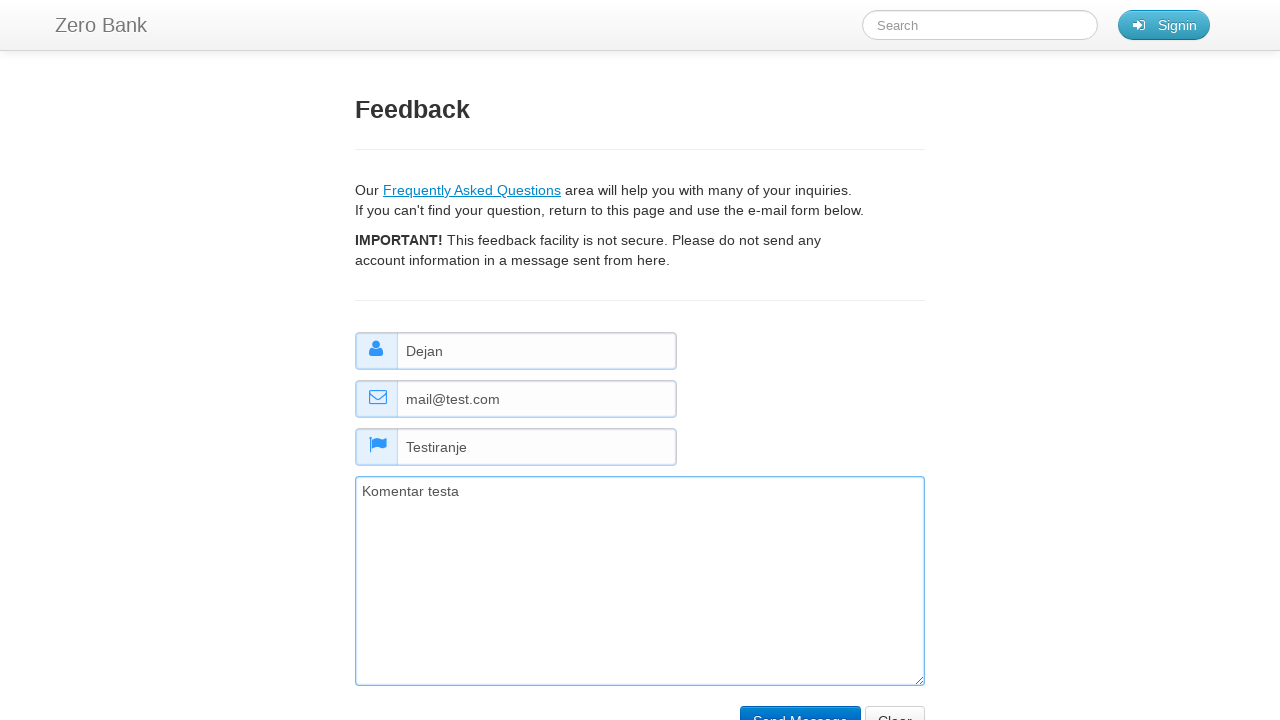

Clicked the Send Message button to submit feedback form at (800, 705) on input[type='submit'][value='Send Message']
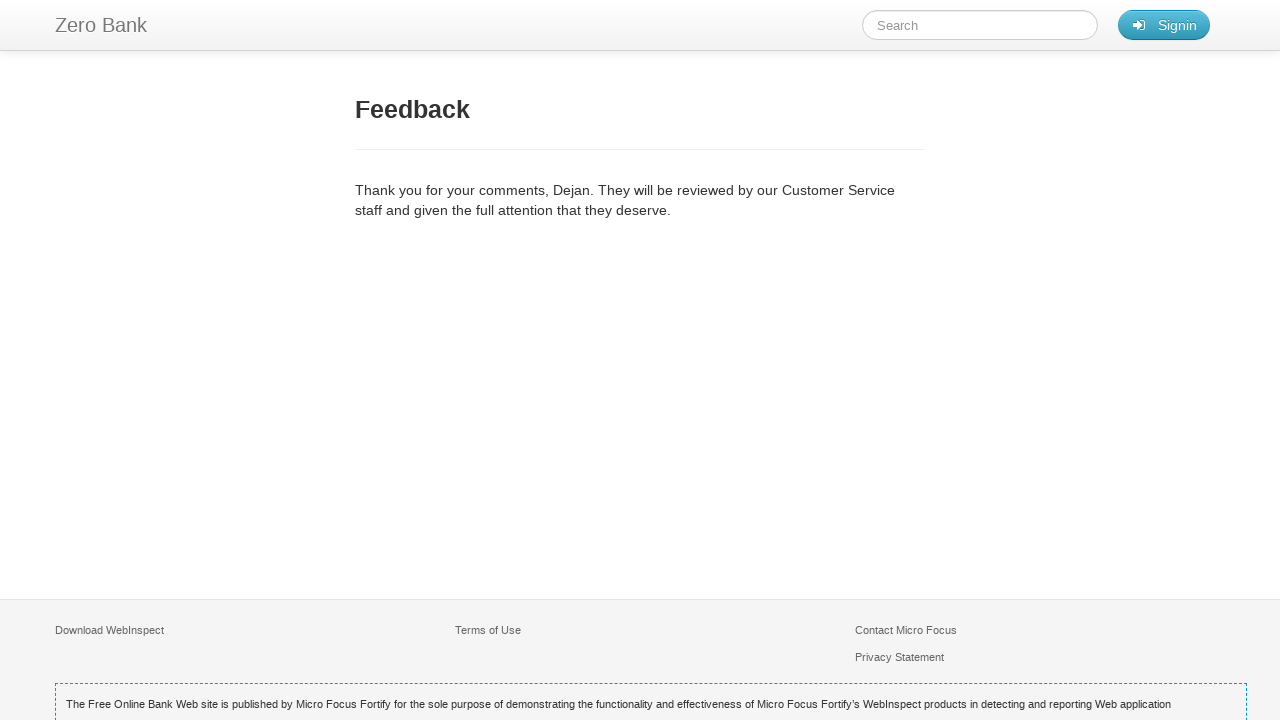

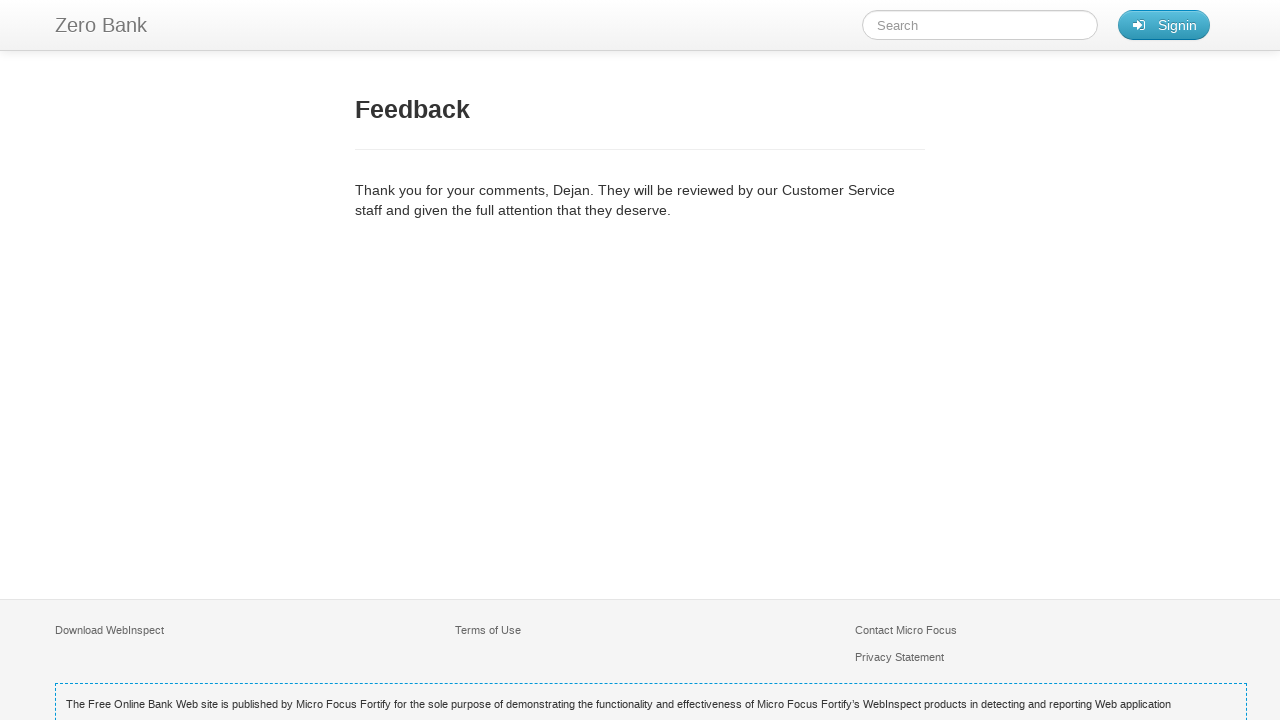